Tests an e-commerce checkout flow by adding multiple products to cart, applying a promo code, and completing the order with country selection and terms acceptance

Starting URL: https://rahulshettyacademy.com/seleniumPractise/#/

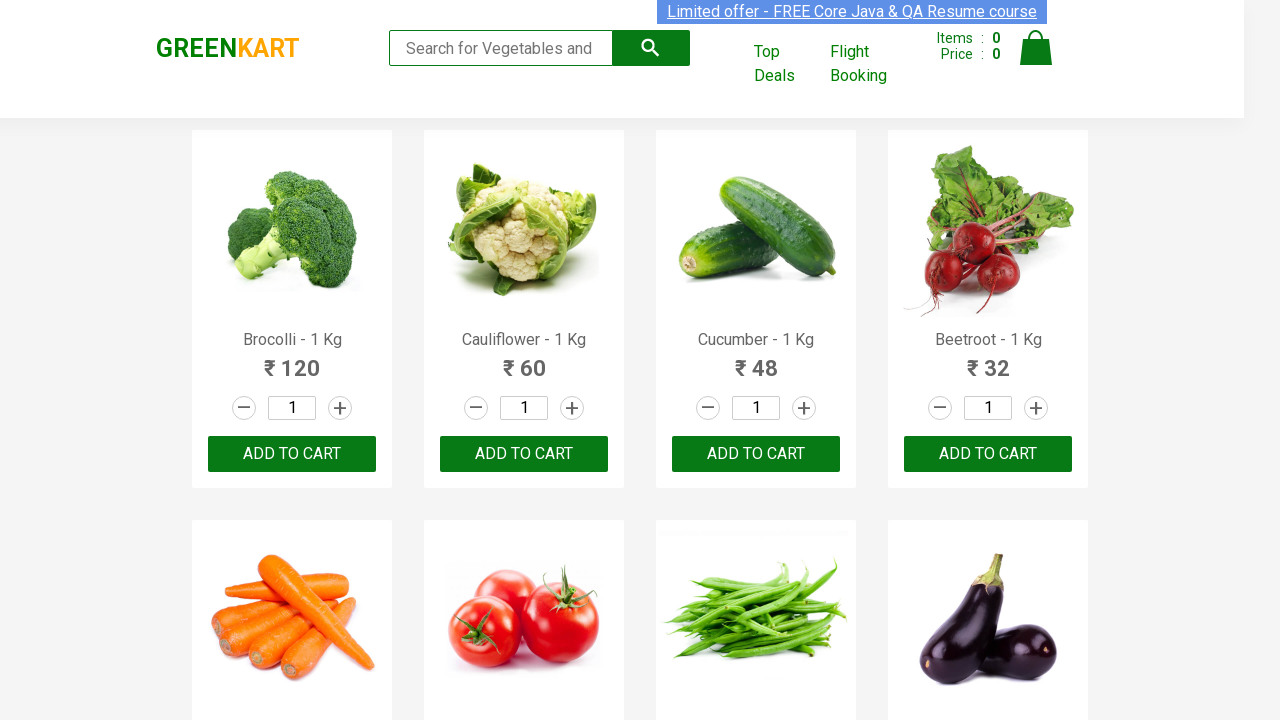

Retrieved all product elements from the page
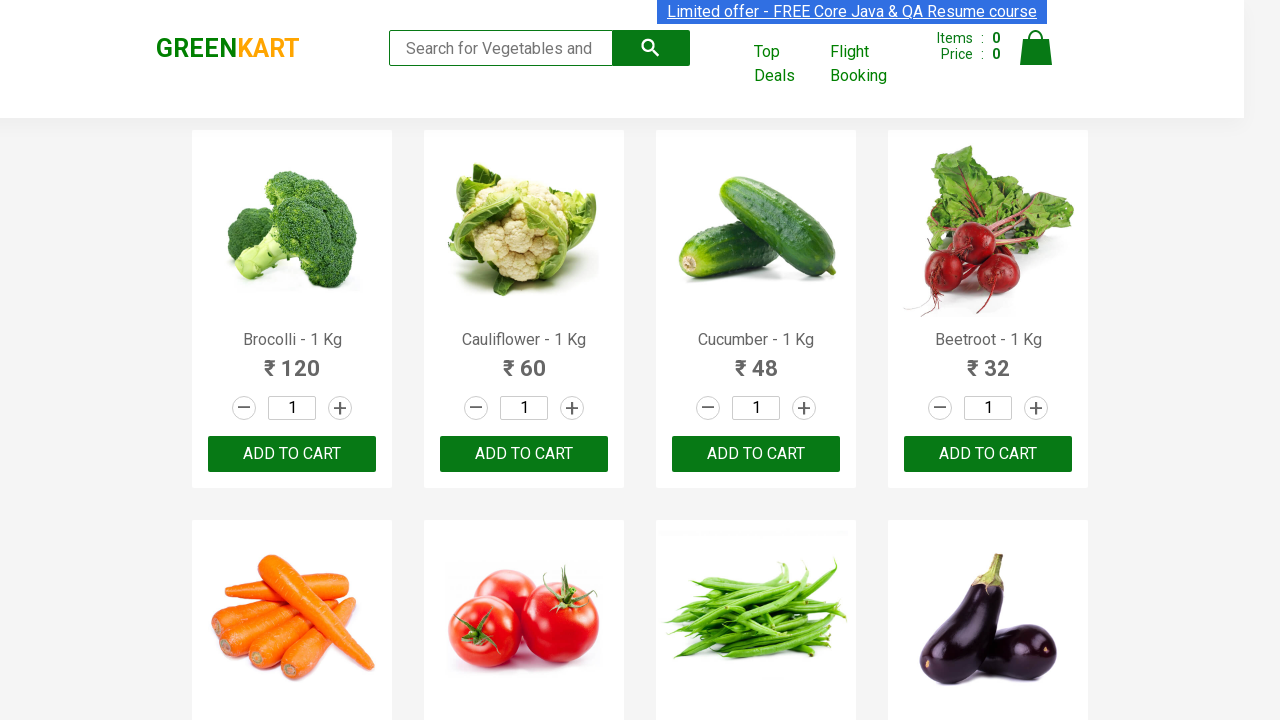

Added 'Brocolli' to cart at (292, 454) on div.product-action > button >> nth=0
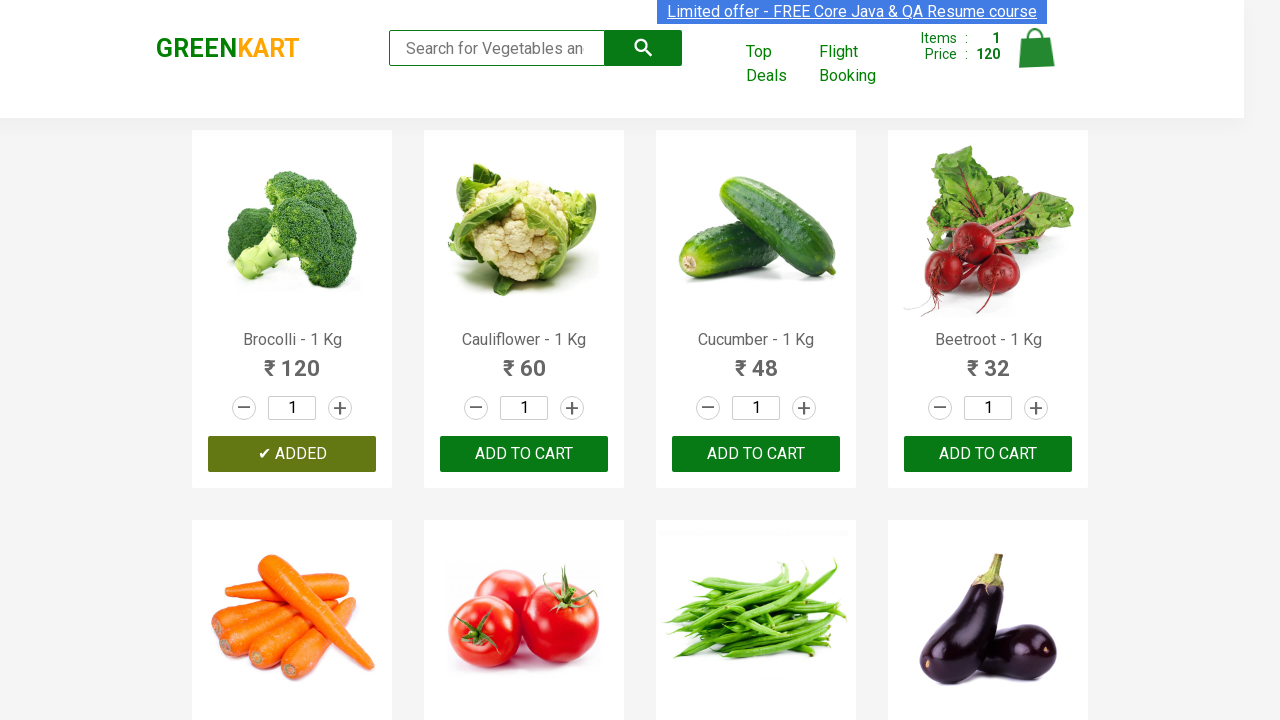

Added 'Cucumber' to cart at (756, 454) on div.product-action > button >> nth=2
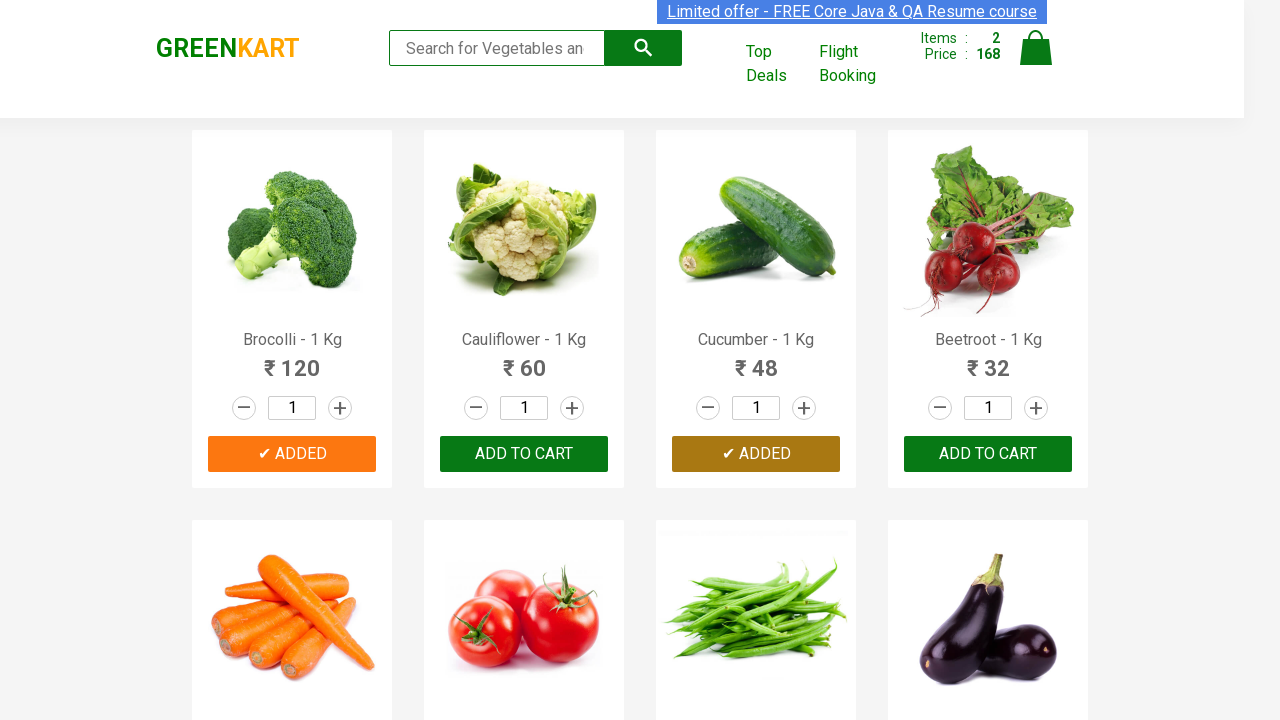

Added 'Beetroot' to cart at (988, 454) on div.product-action > button >> nth=3
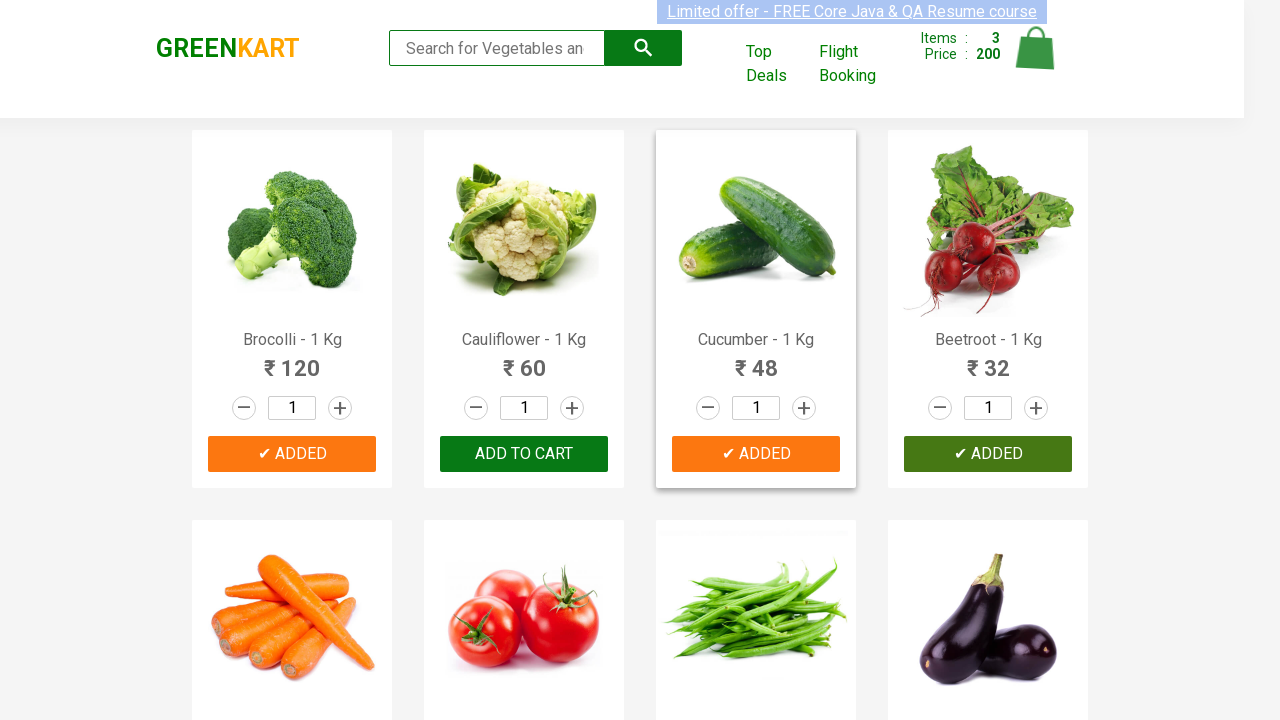

Added 'Onion' to cart at (524, 360) on div.product-action > button >> nth=13
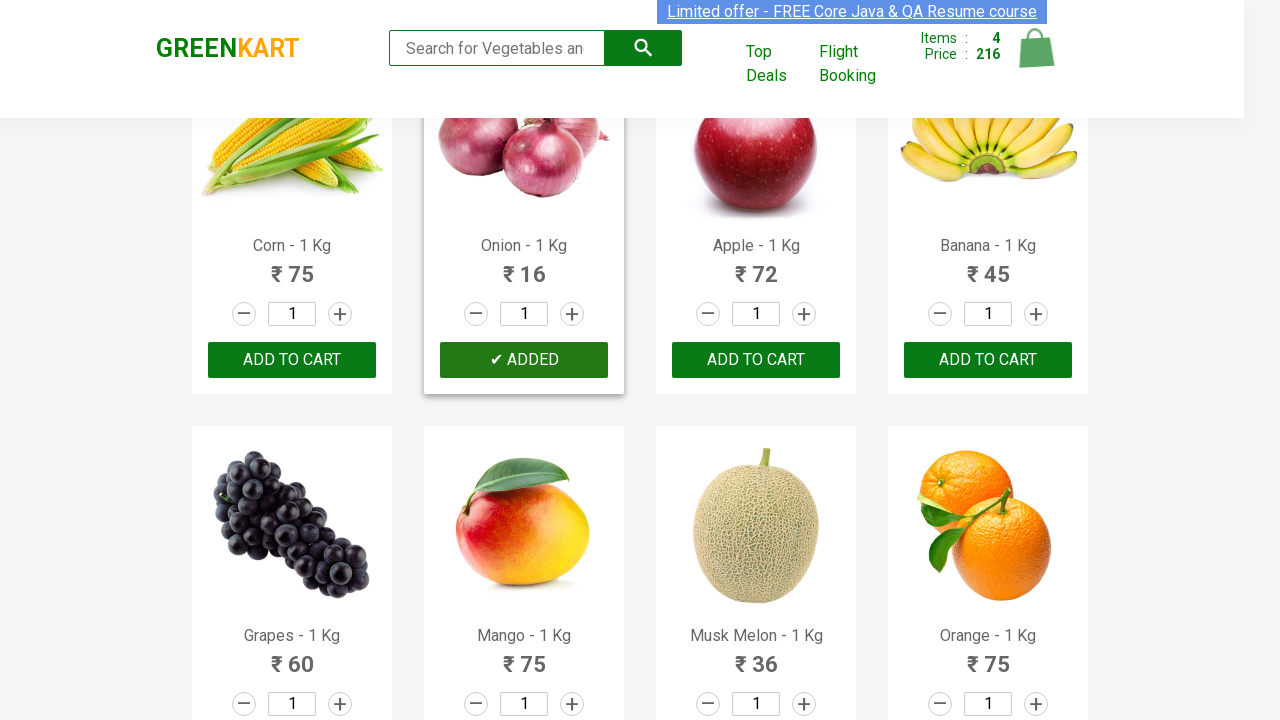

Clicked on cart icon to view cart at (1036, 48) on img[alt='Cart']
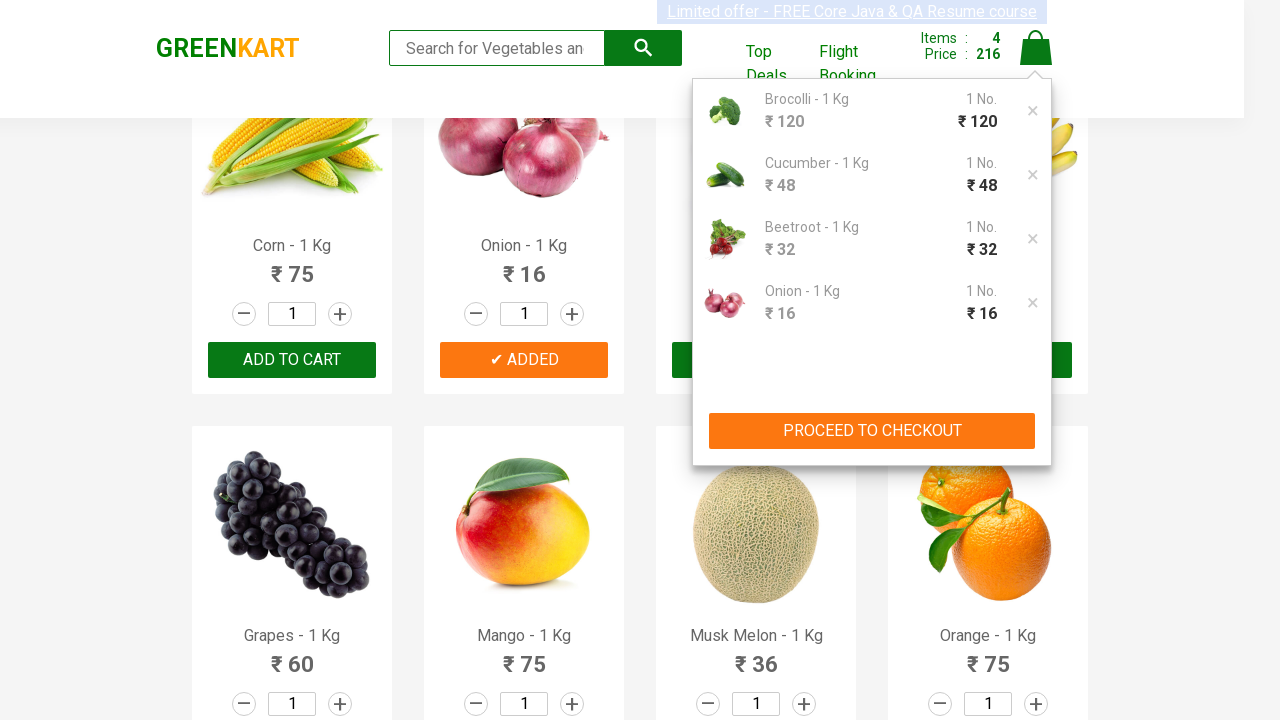

Clicked 'PROCEED TO CHECKOUT' button at (872, 431) on xpath=//button[contains(text(),'PROCEED TO CHECKOUT')]
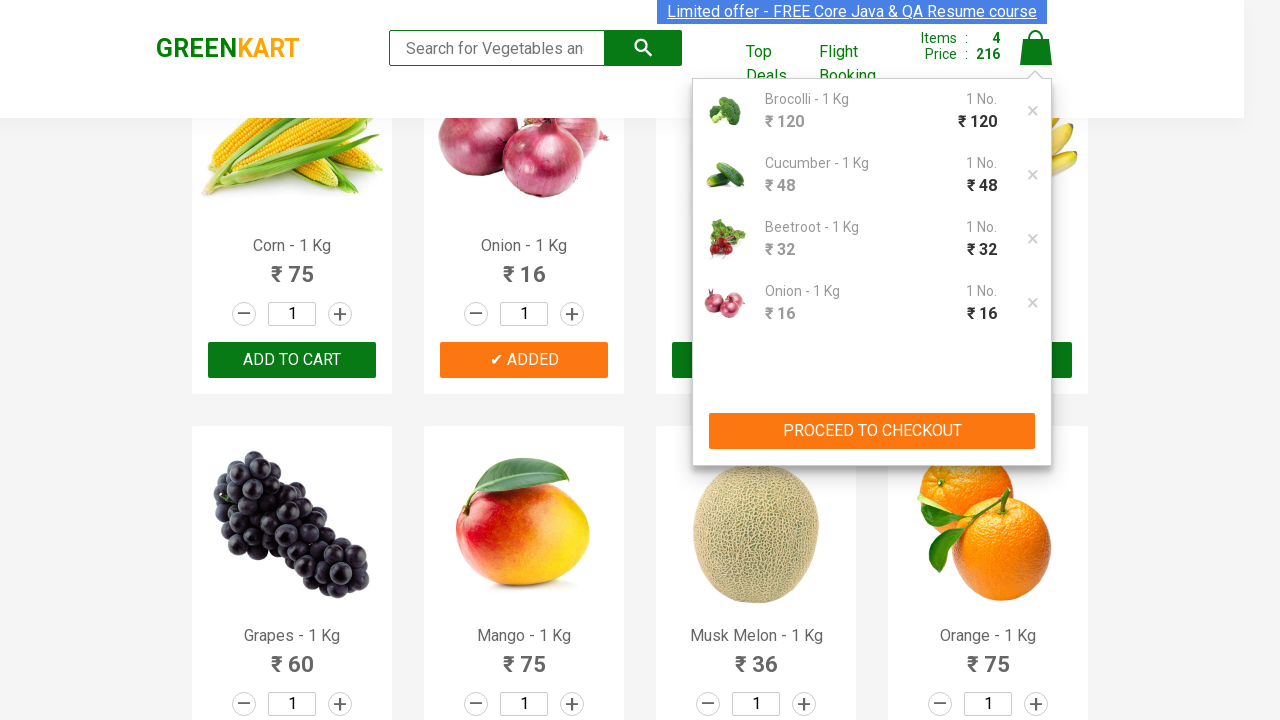

Promo code input field became visible
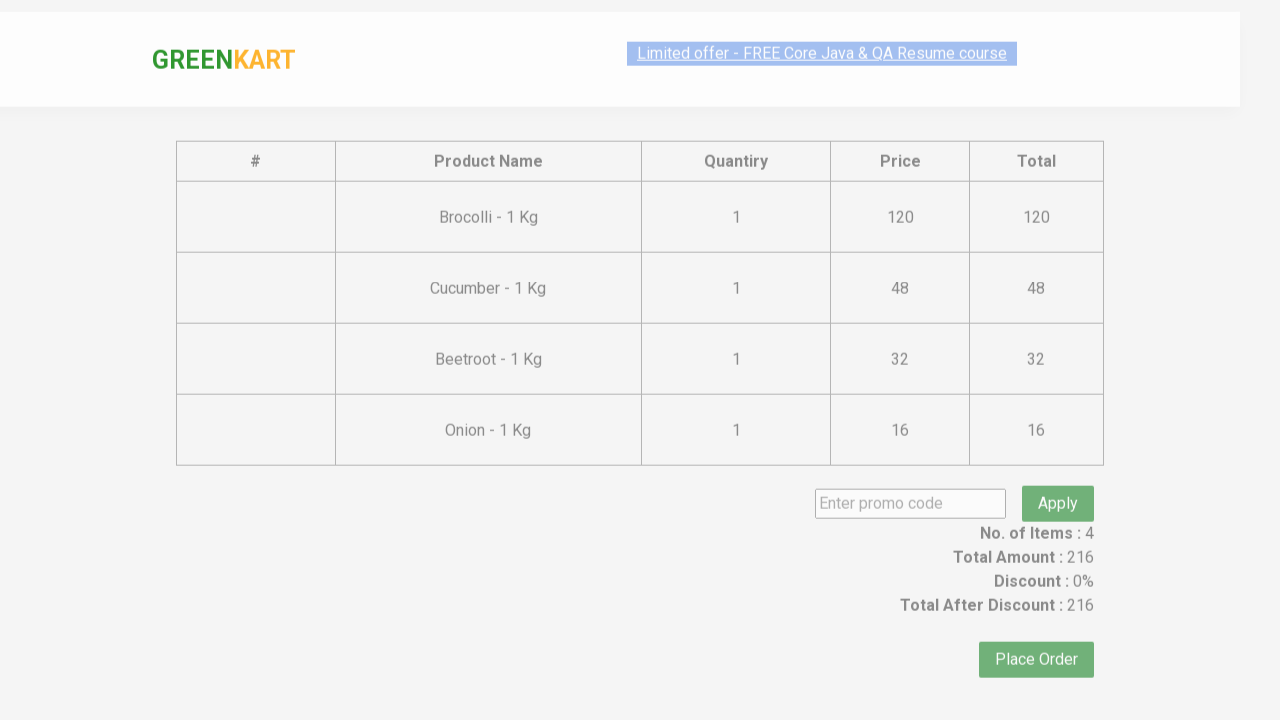

Entered promo code 'rahulshettyacademy' on input.promoCode
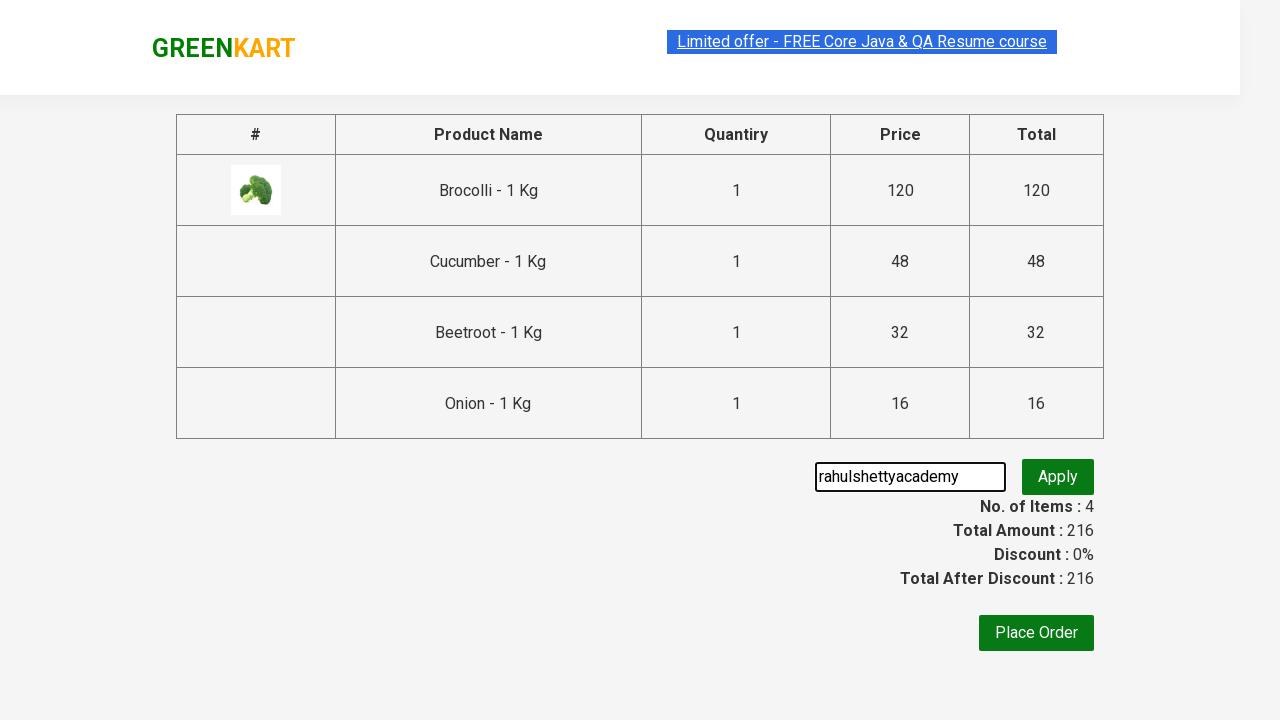

Clicked promo code apply button at (1058, 477) on button.promoBtn
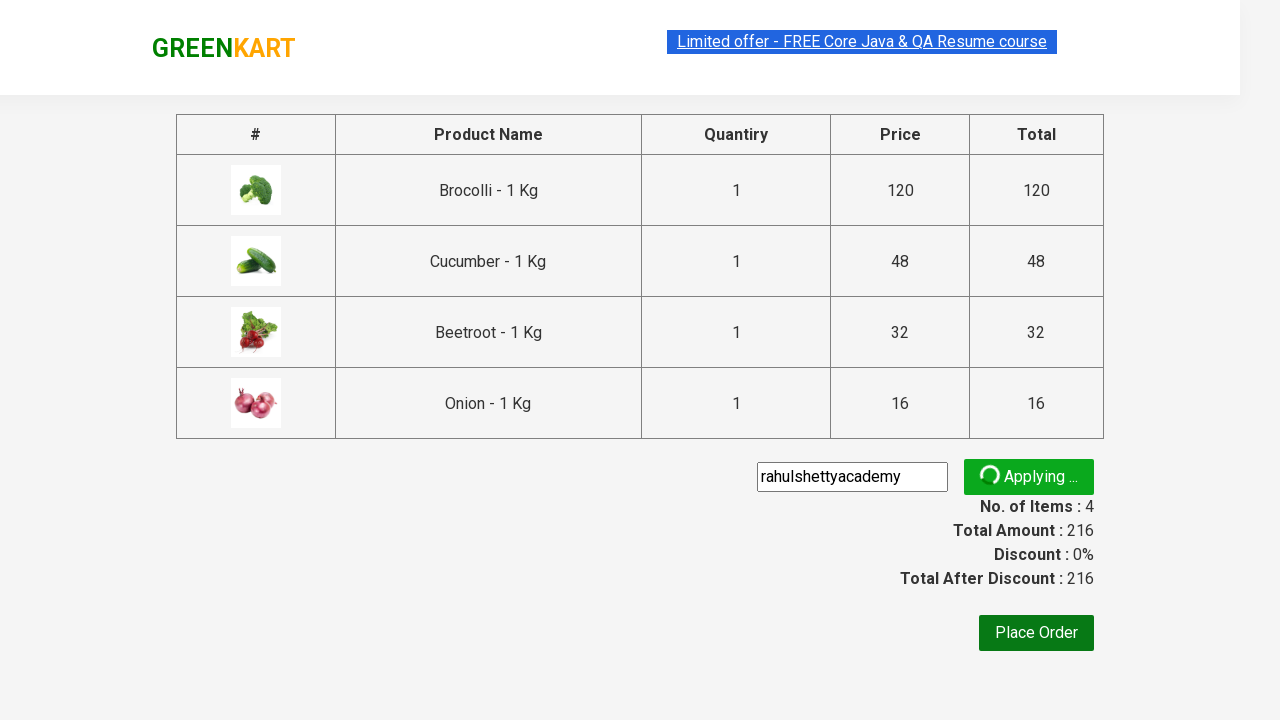

Promo code confirmation message displayed
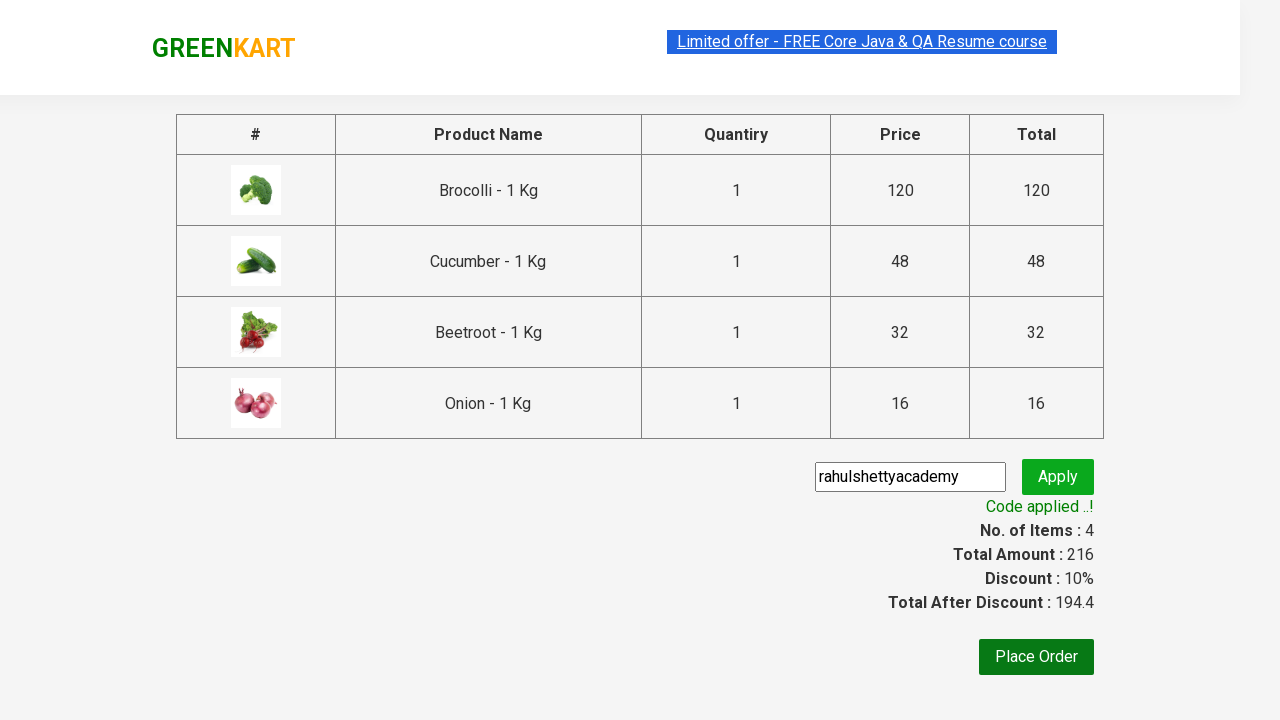

Clicked 'Place Order' button at (1036, 657) on xpath=//button[contains(text(),'Place Order')]
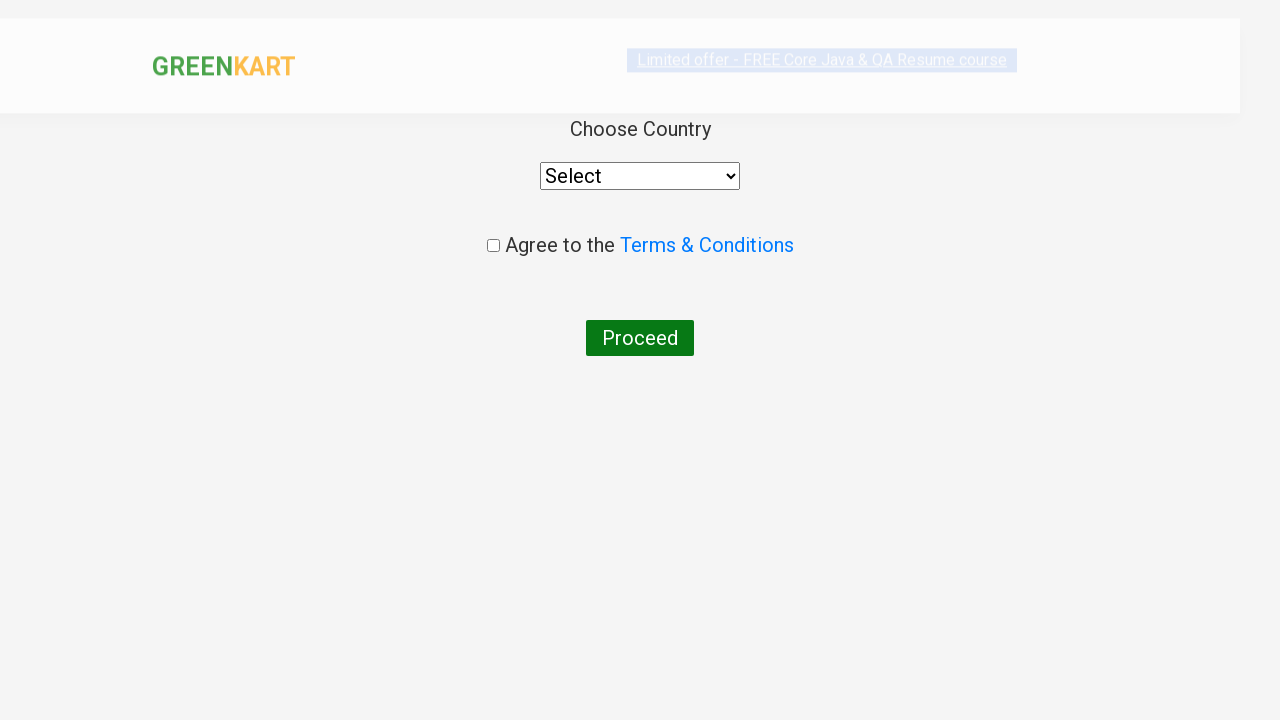

Selected 'India' from country dropdown on //select
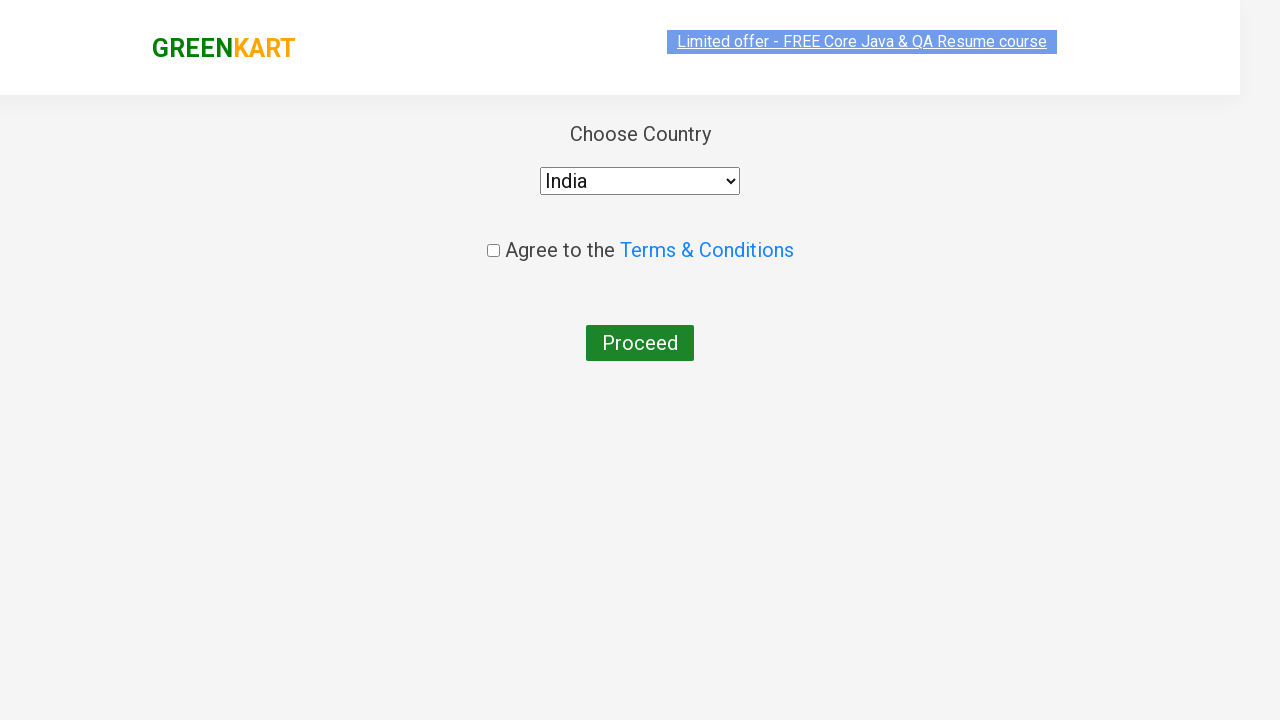

Clicked 'Proceed' button (terms checkbox not yet accepted) at (640, 338) on xpath=//button[contains(text(),'Proceed')]
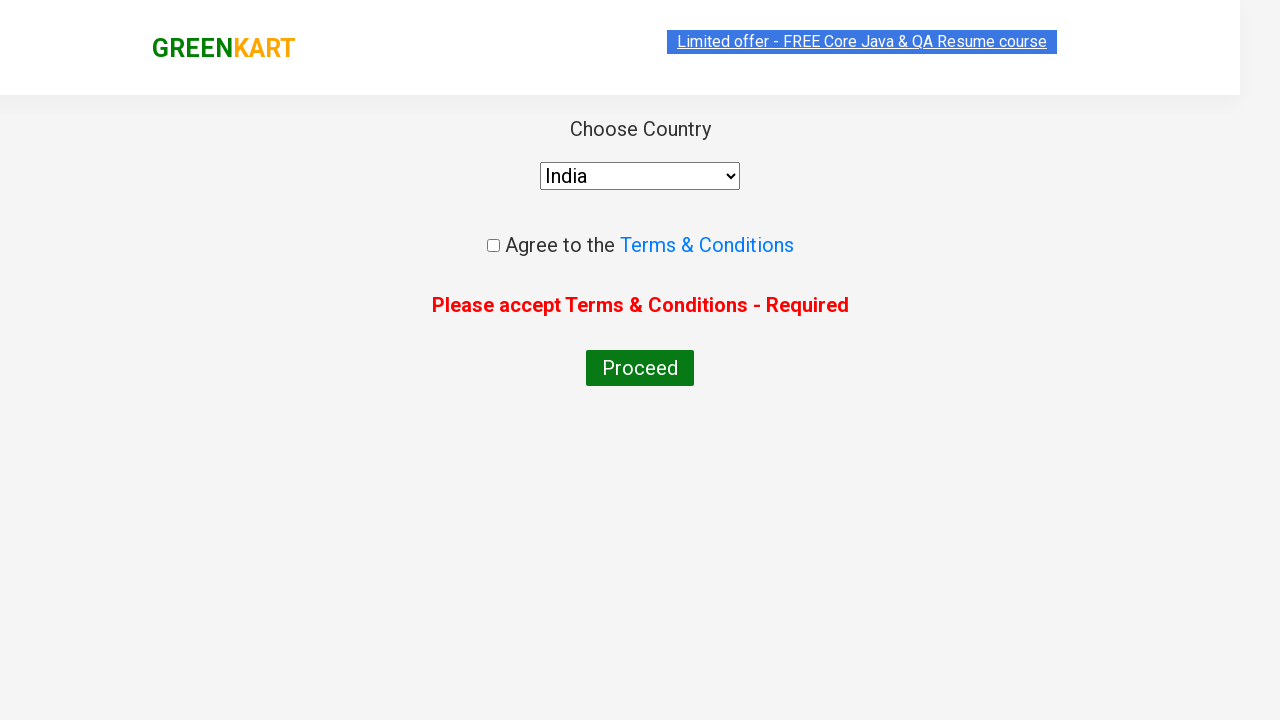

Checked the terms and conditions checkbox at (493, 246) on xpath=//input[@type='checkbox']
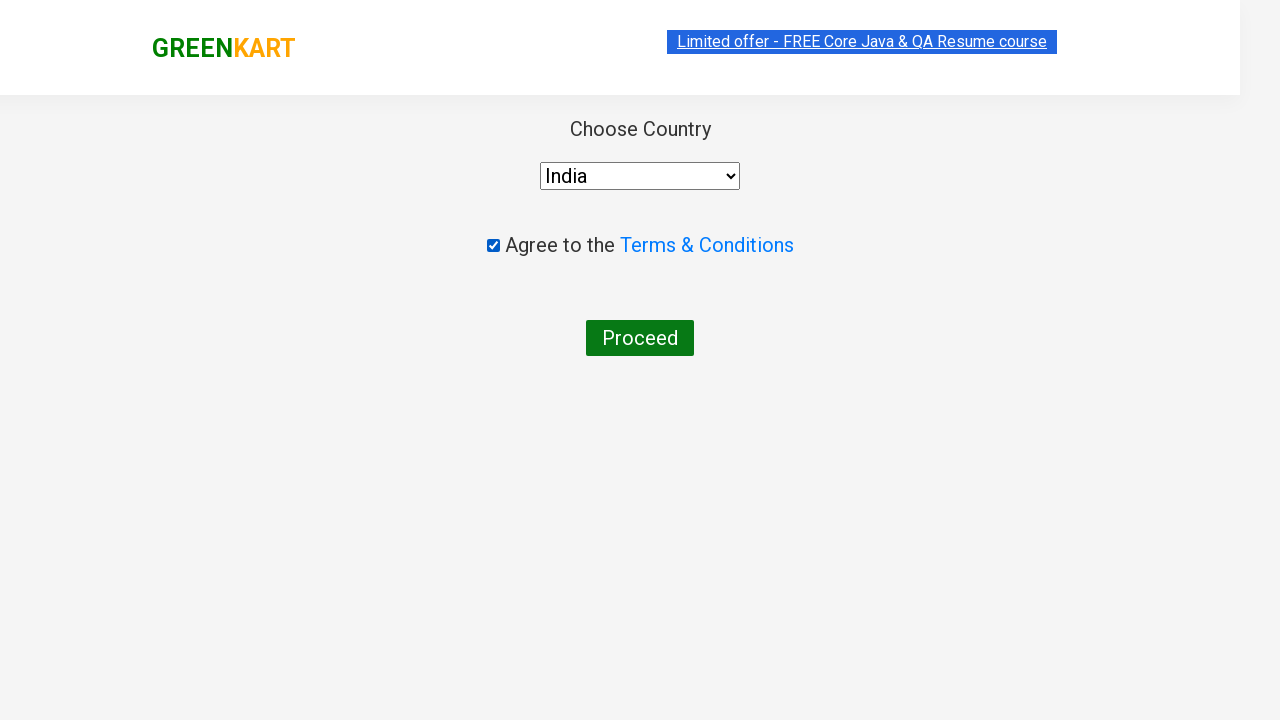

Clicked 'Proceed' button to complete order at (640, 338) on xpath=//button[contains(text(),'Proceed')]
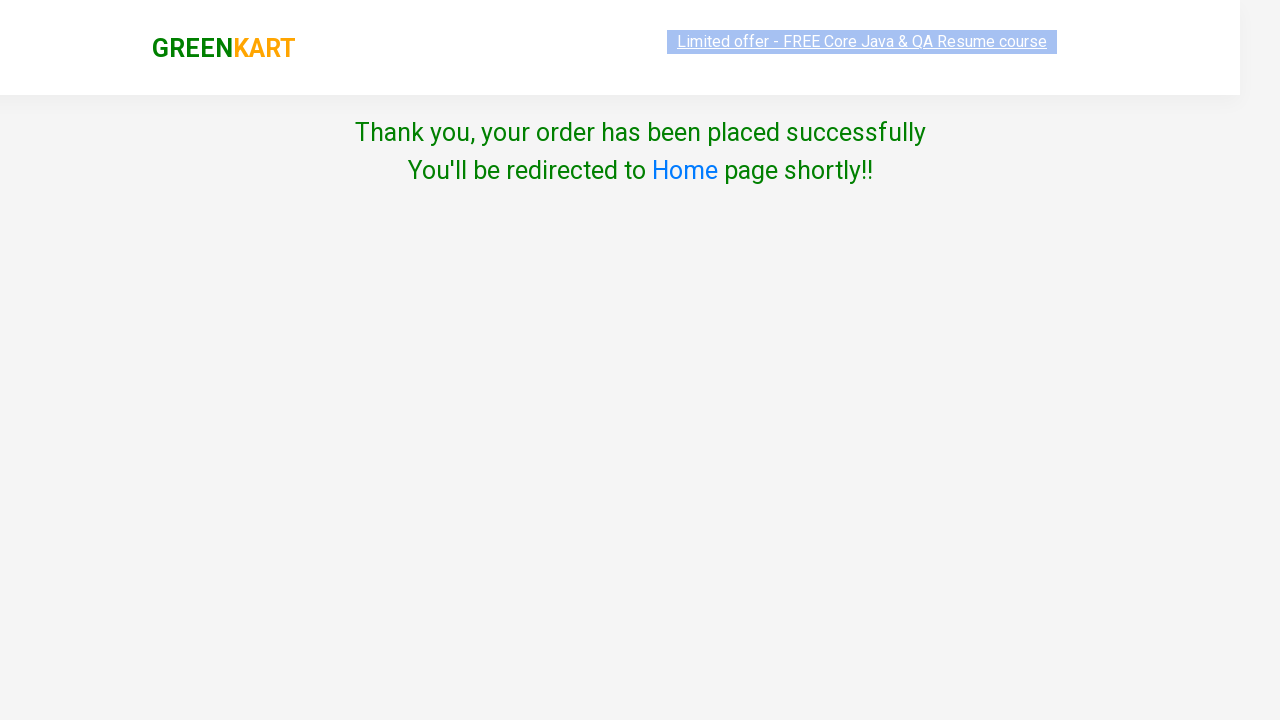

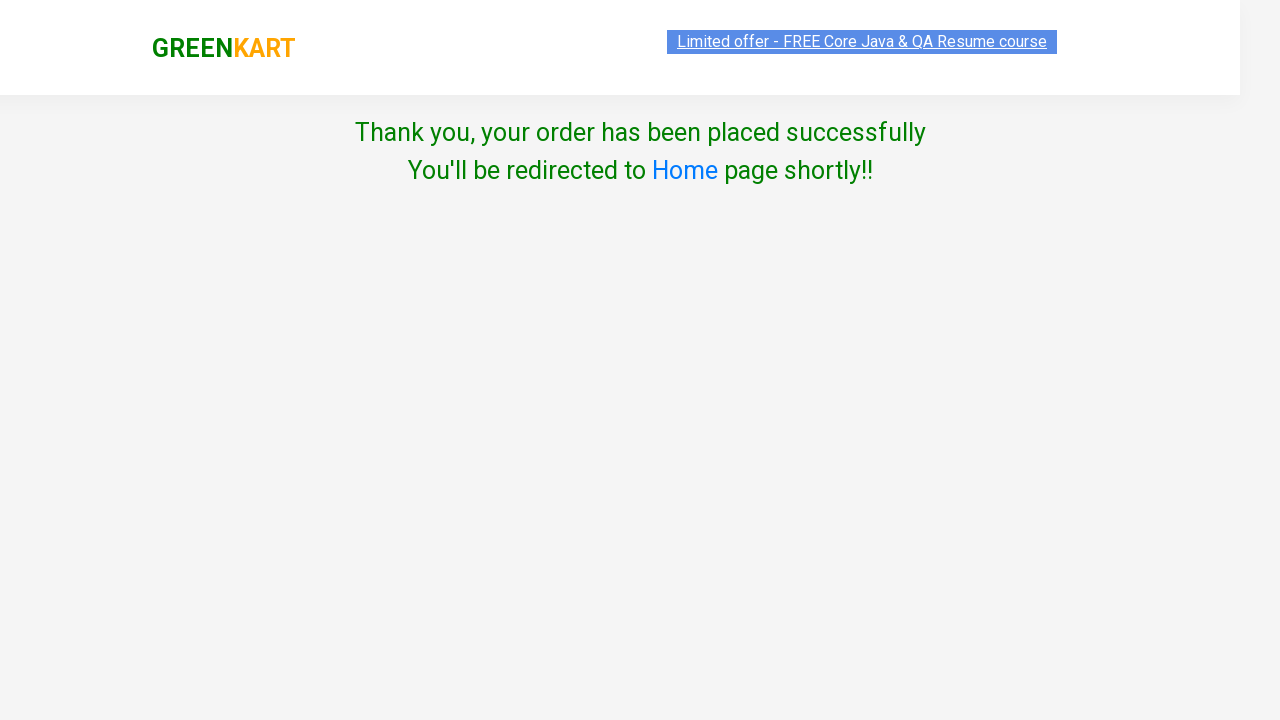